Tests dynamic loading by clicking the Start button and waiting for the "Hello World!" text to become visible

Starting URL: https://automationfc.github.io/dynamic-loading/

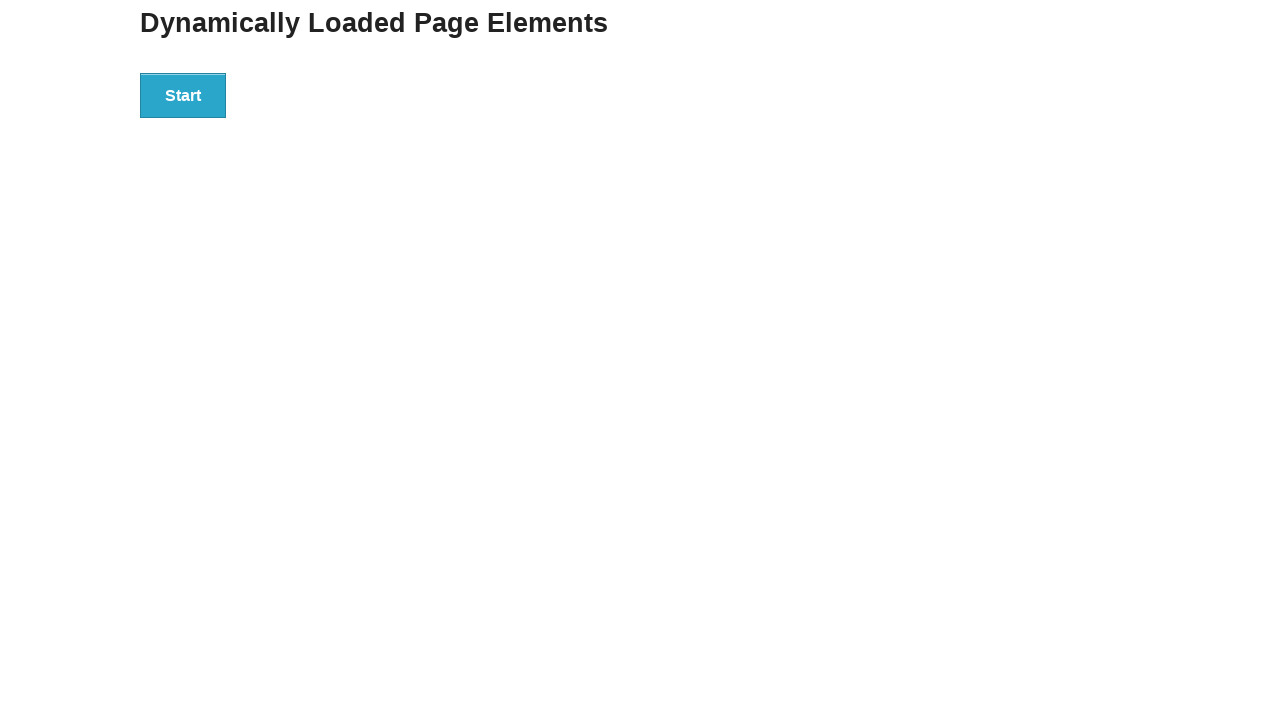

Navigated to dynamic loading test page
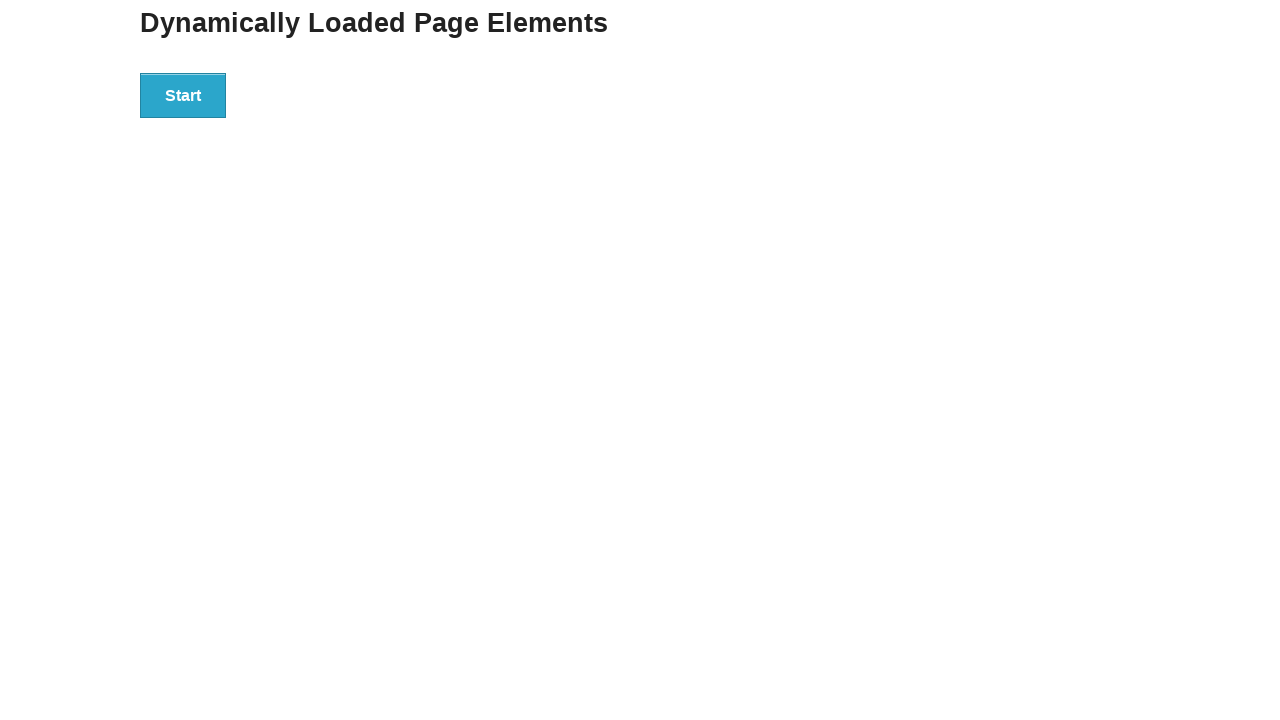

Clicked the Start button at (183, 95) on xpath=//*[text()='Start']
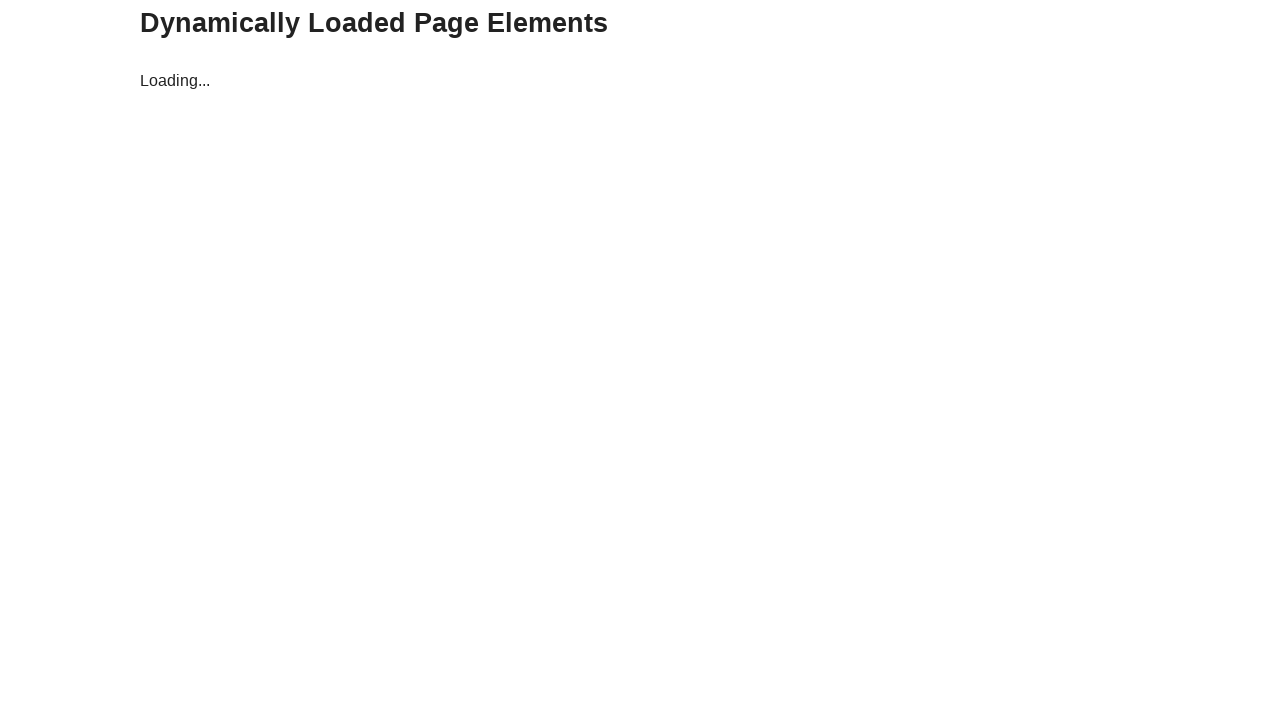

Waited for 'Hello World!' text to become visible
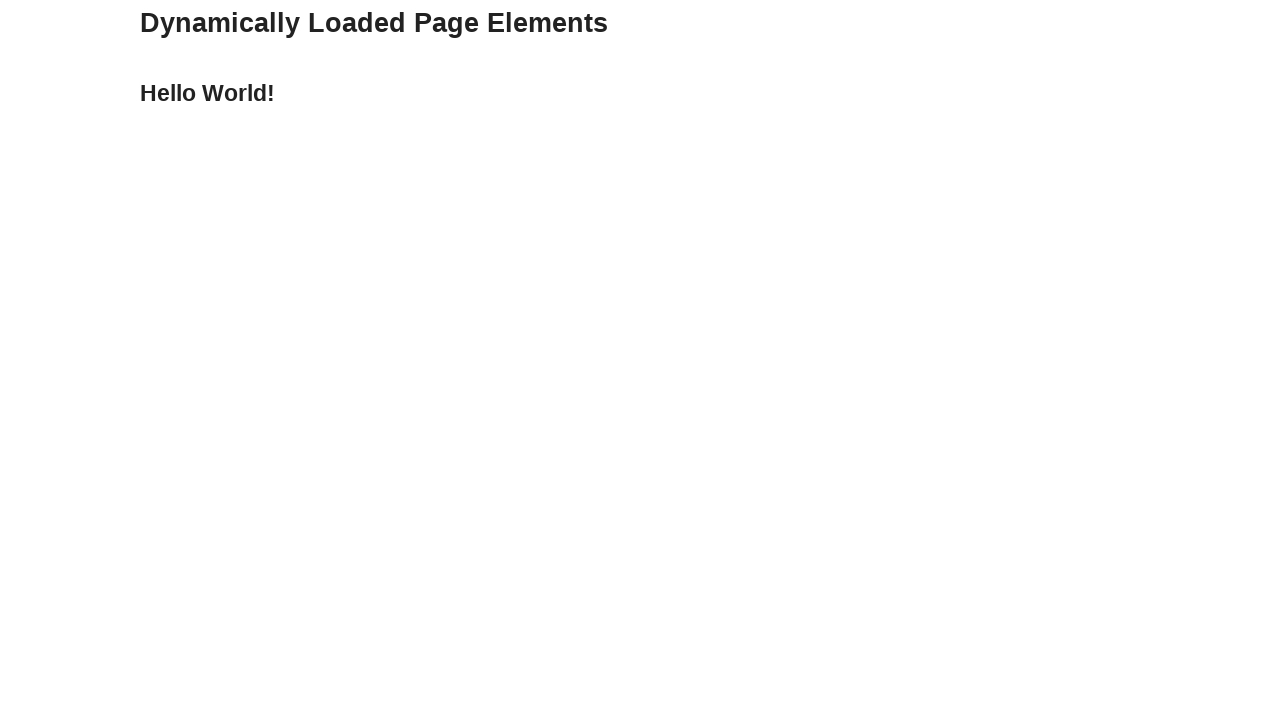

Verified that 'Hello World!' text is visible
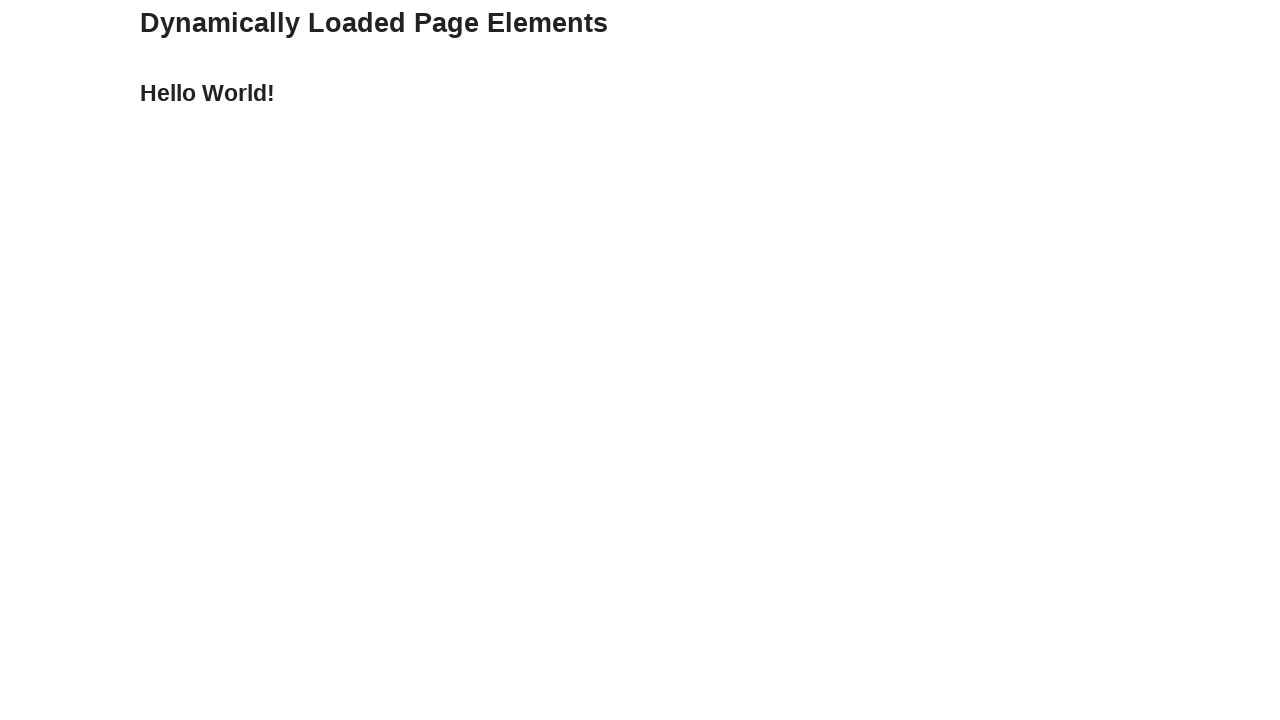

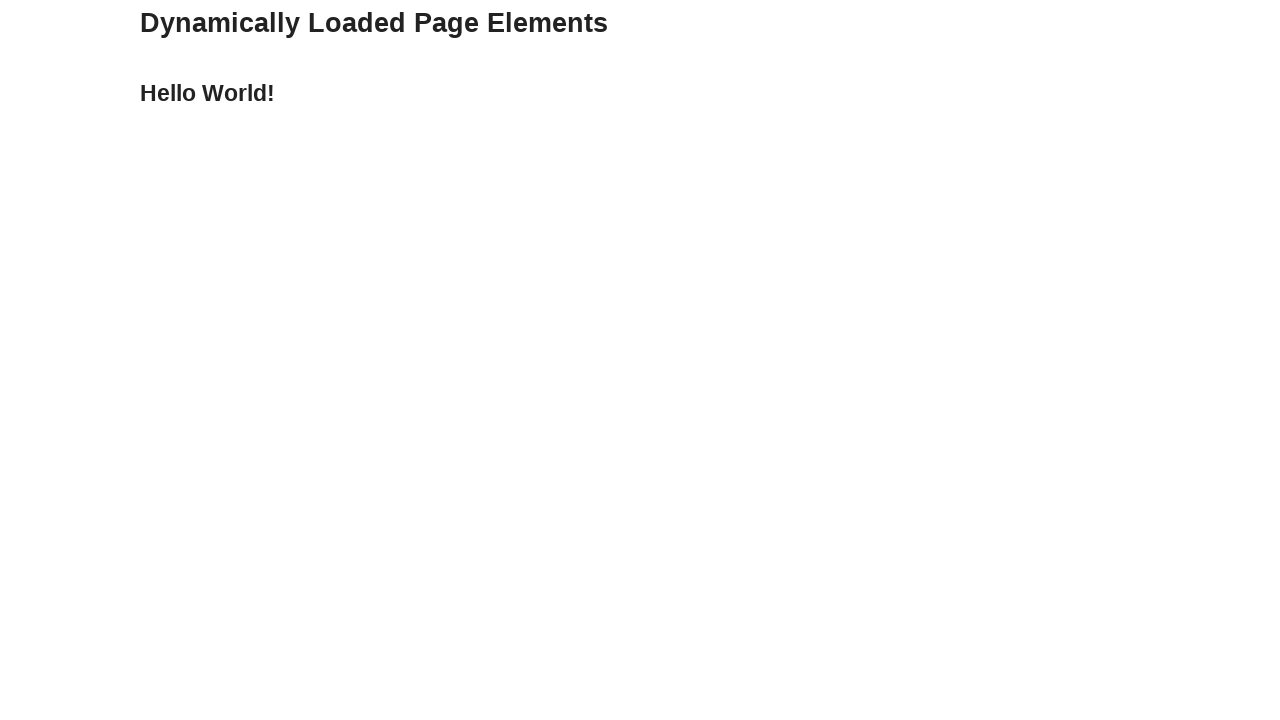